Tests a registration form by filling in first name, last name, and email fields, then submitting the form and verifying successful registration message

Starting URL: http://suninjuly.github.io/registration1.html

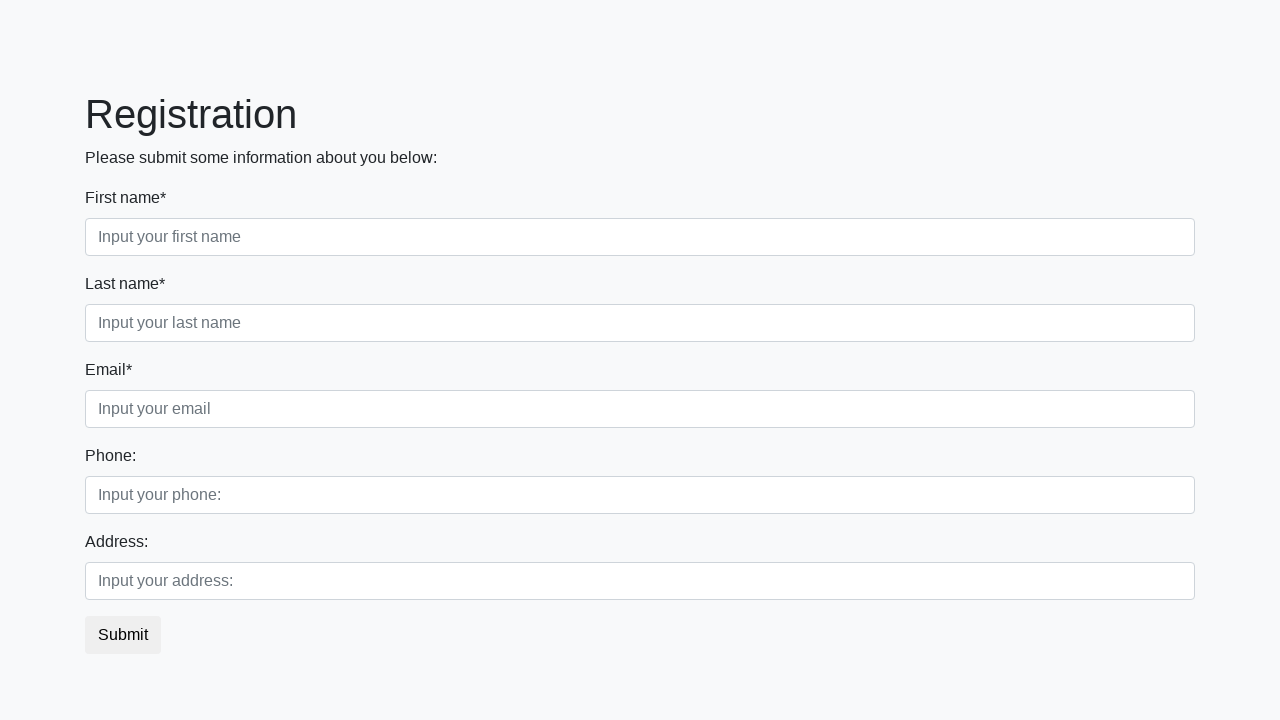

Filled first name field with 'Ivan' on .first_block .first
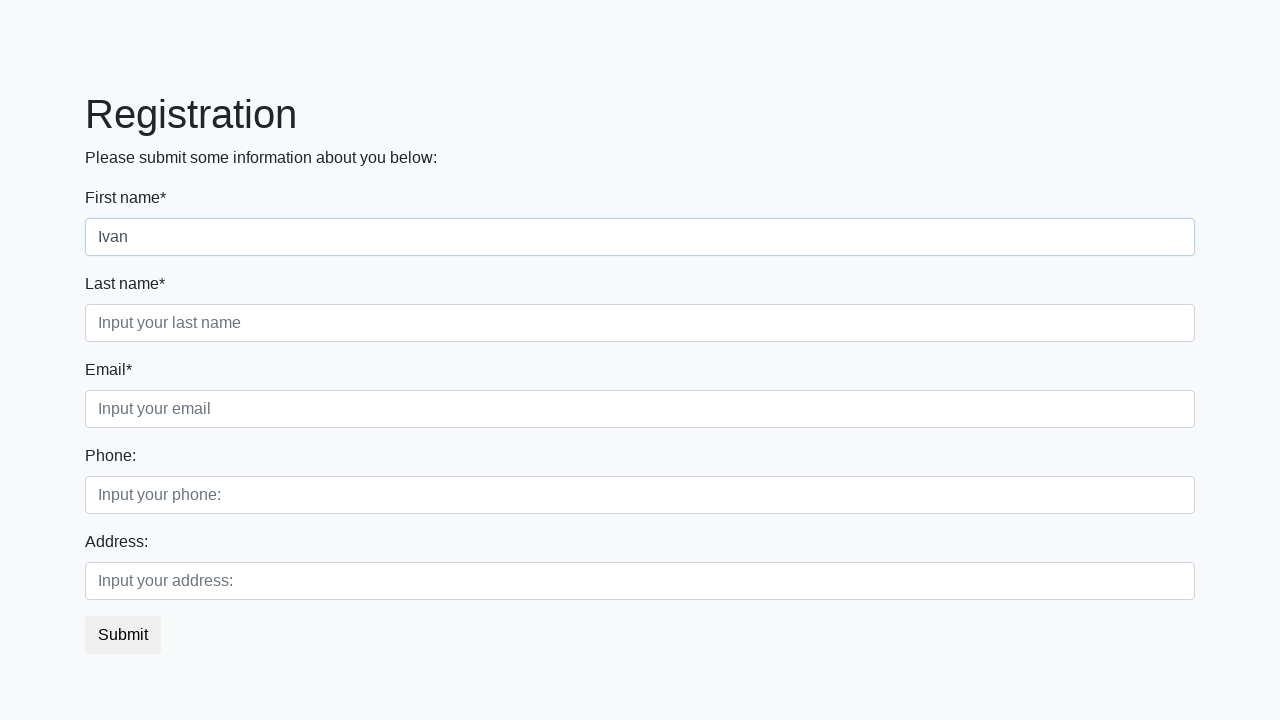

Filled last name field with 'Petrov' on .first_block .second
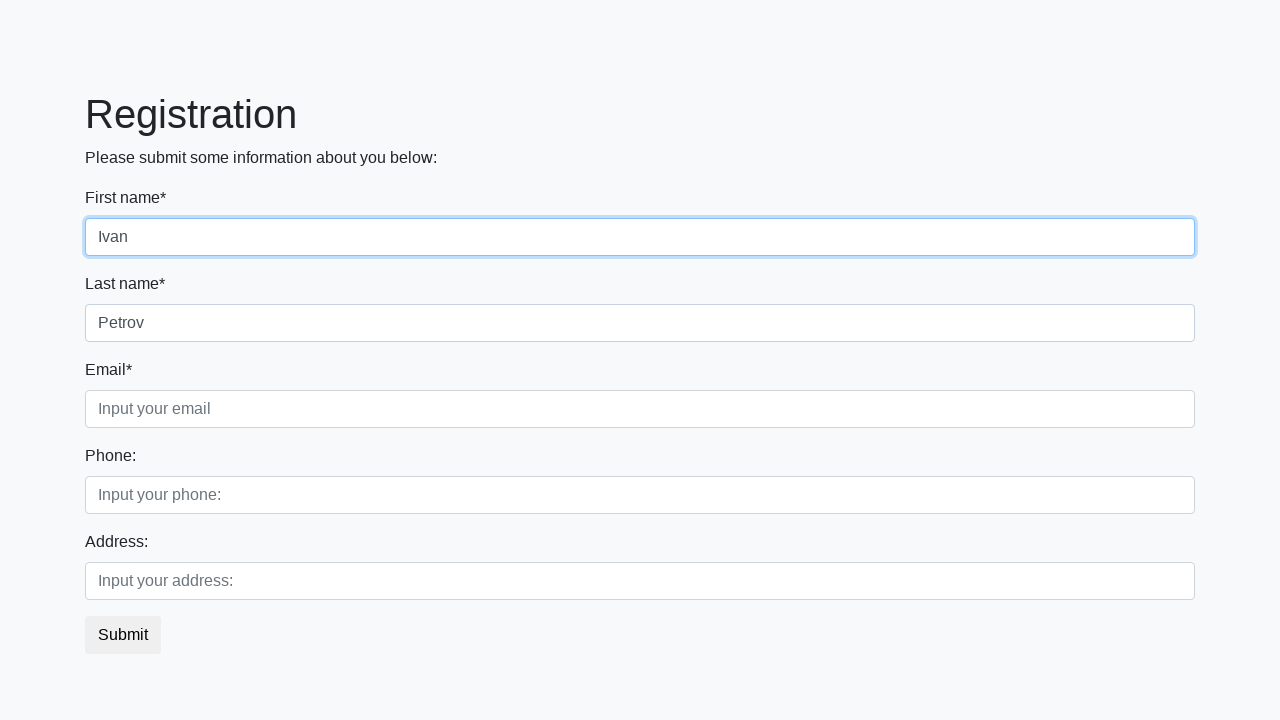

Filled email field with 'test@email.com' on .first_block .third
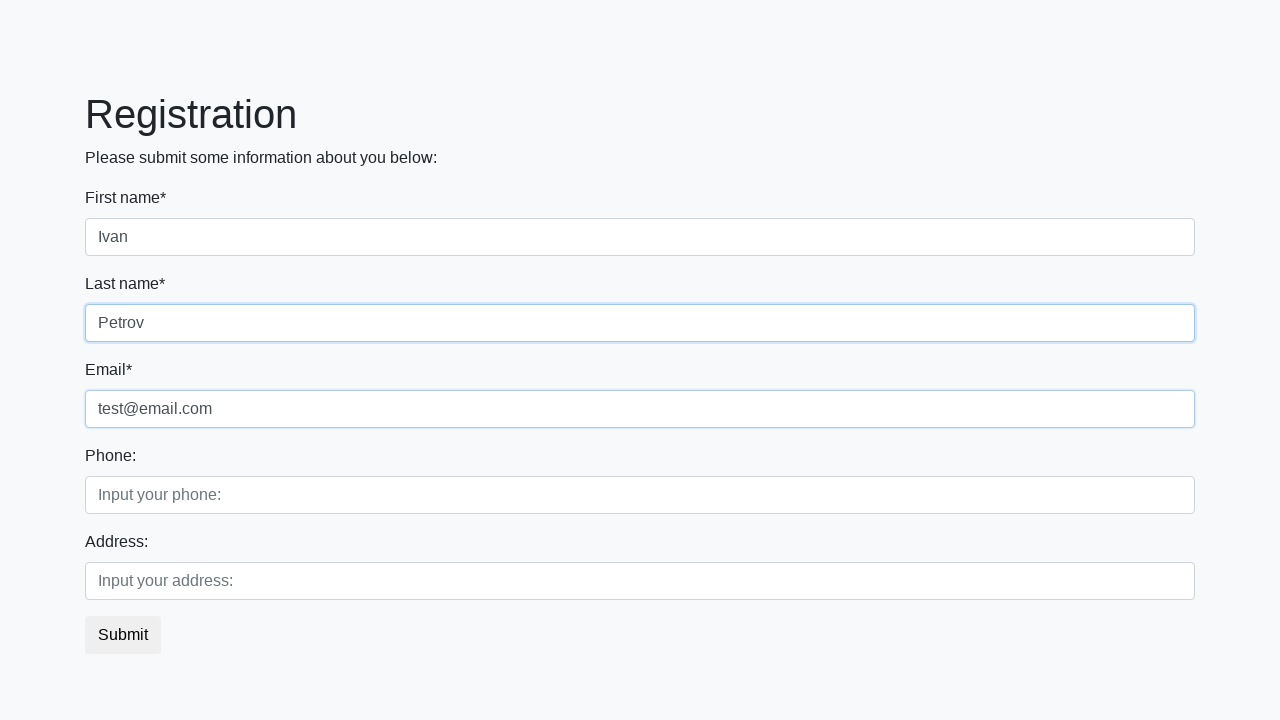

Clicked submit button to register at (123, 635) on button.btn
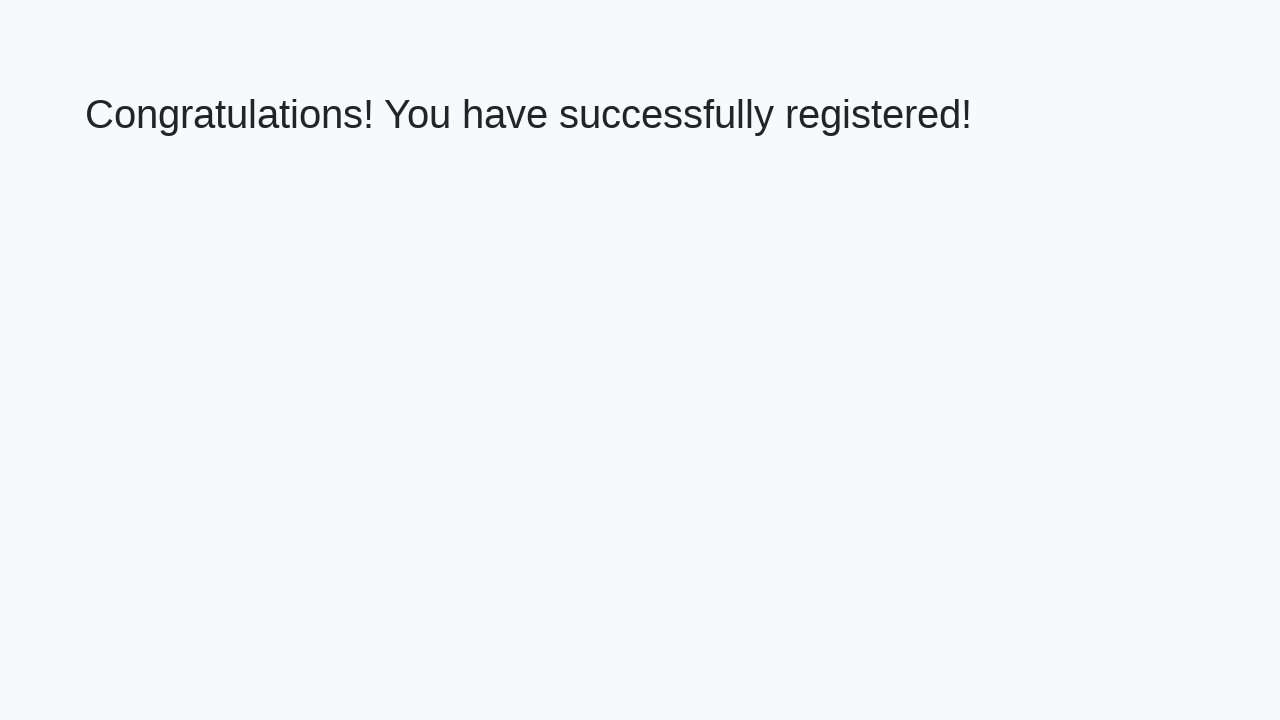

Success message element loaded
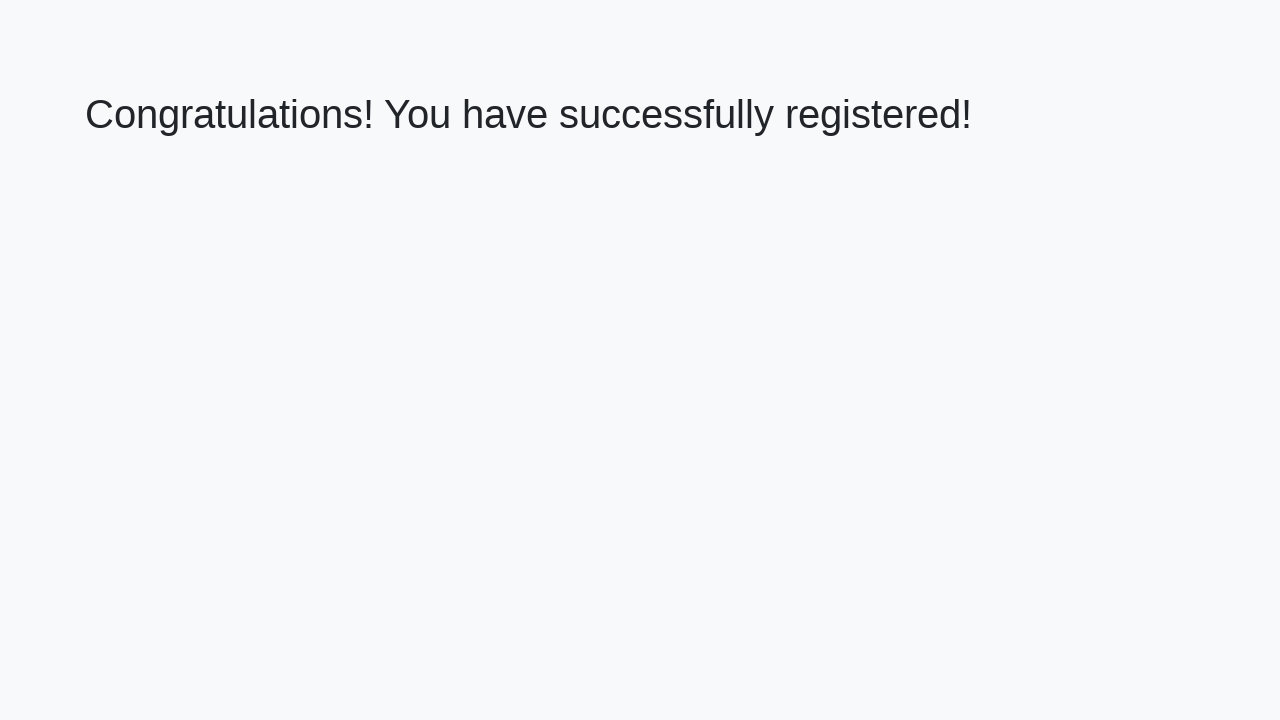

Retrieved success message text
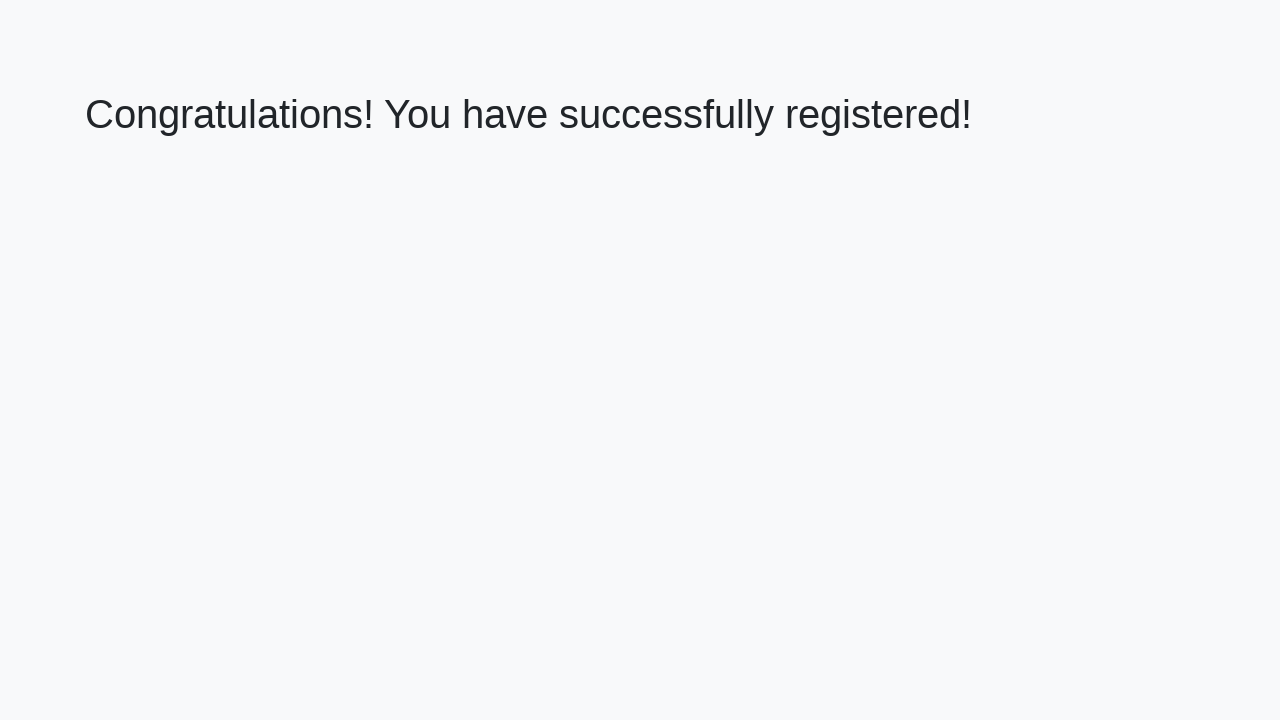

Verified success message: 'Congratulations! You have successfully registered!'
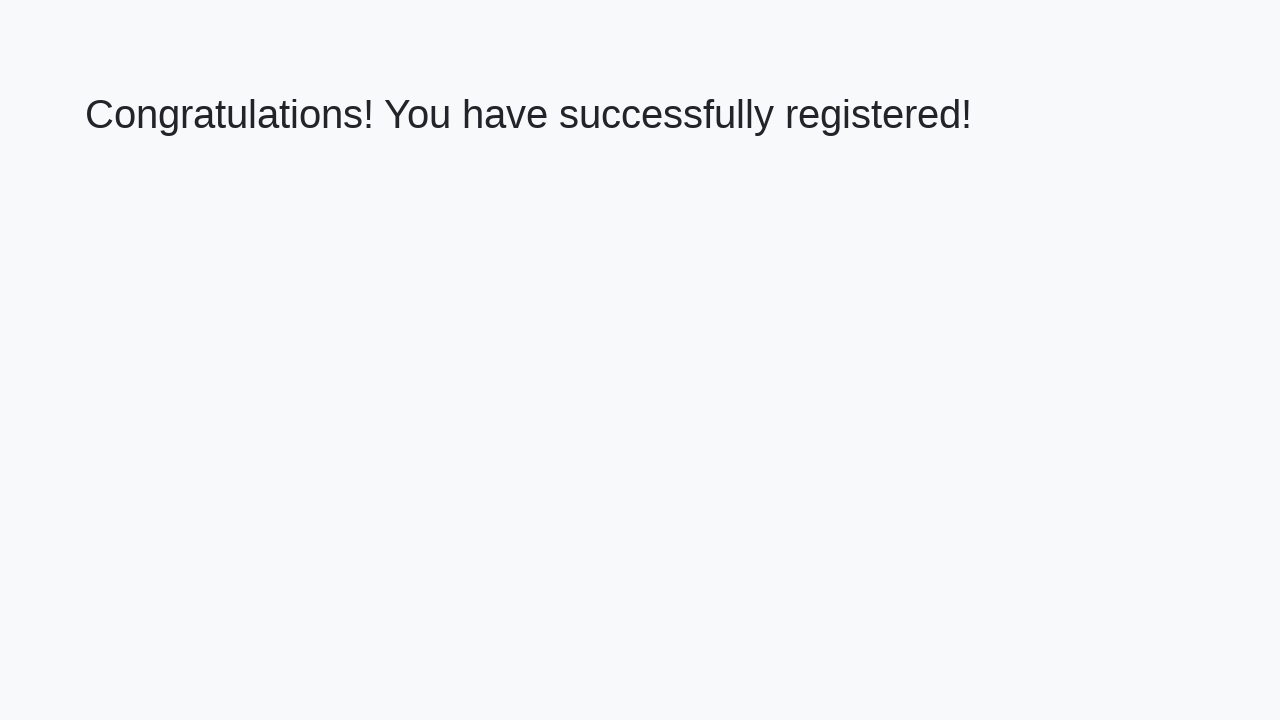

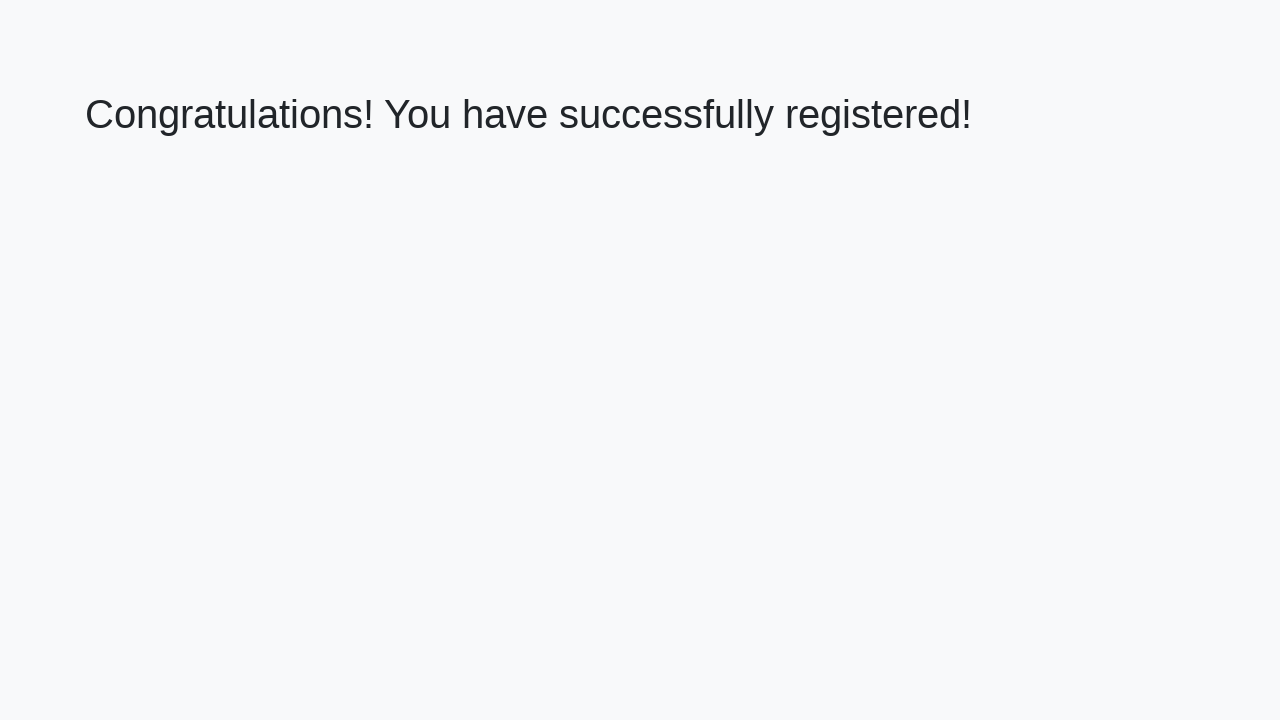